Tests WebElement interactions on a registration page by extracting text from elements, filling a form field with a name, then navigating to a scroll test page and performing a scroll action.

Starting URL: https://parabank.parasoft.com/parabank/register.htm

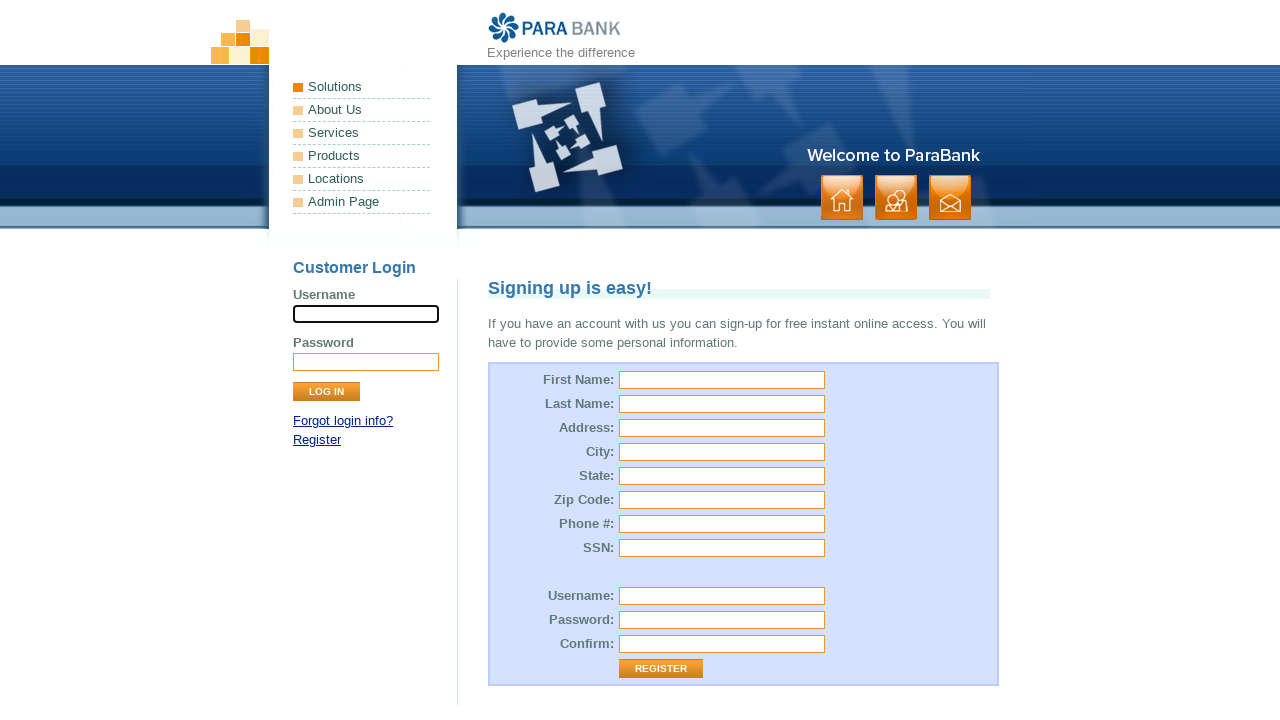

Waited for signup header 'Signing up is easy!' to be visible
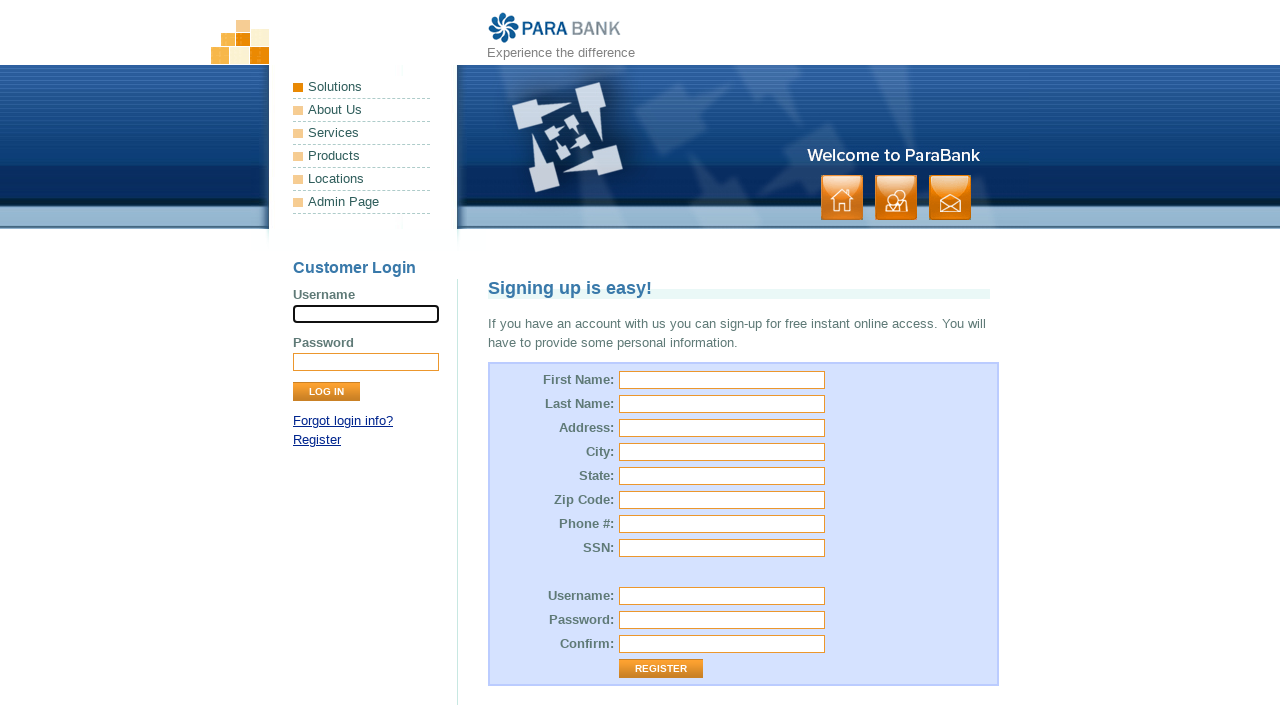

Extracted text from signup header
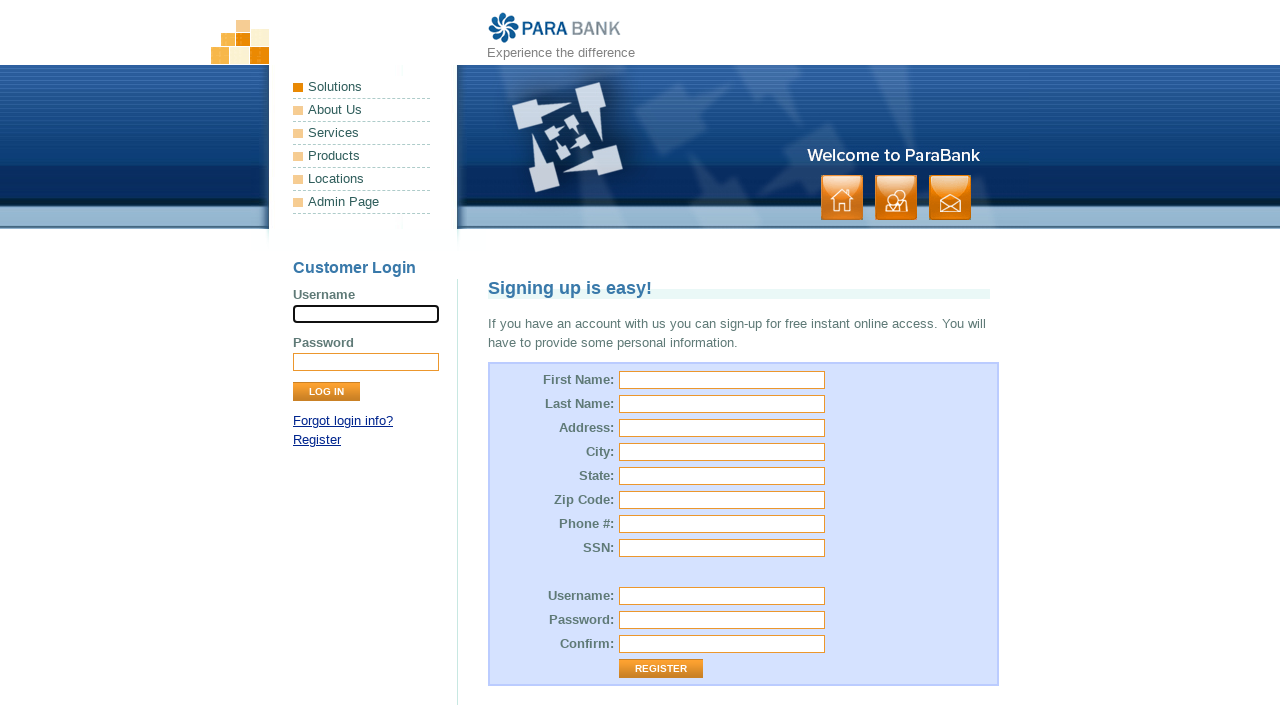

Filled first name field with 'siva' on #customer\.firstName
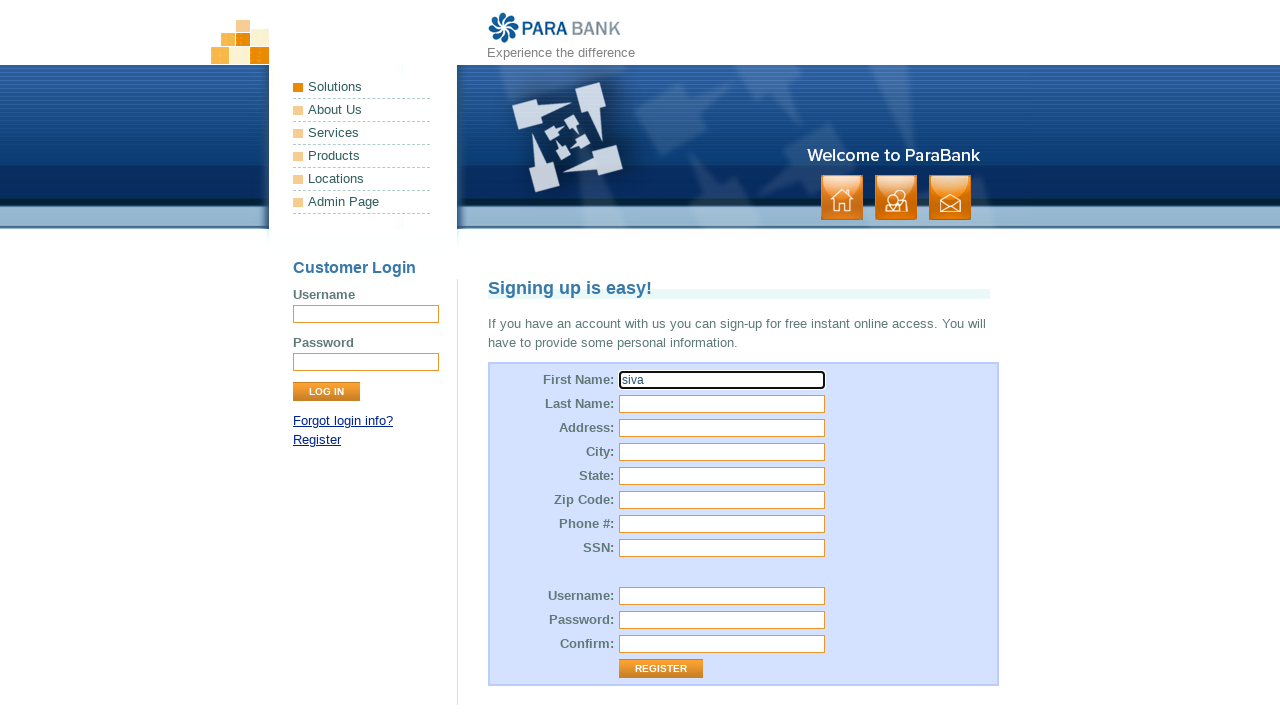

Navigated to infinite scroll test page
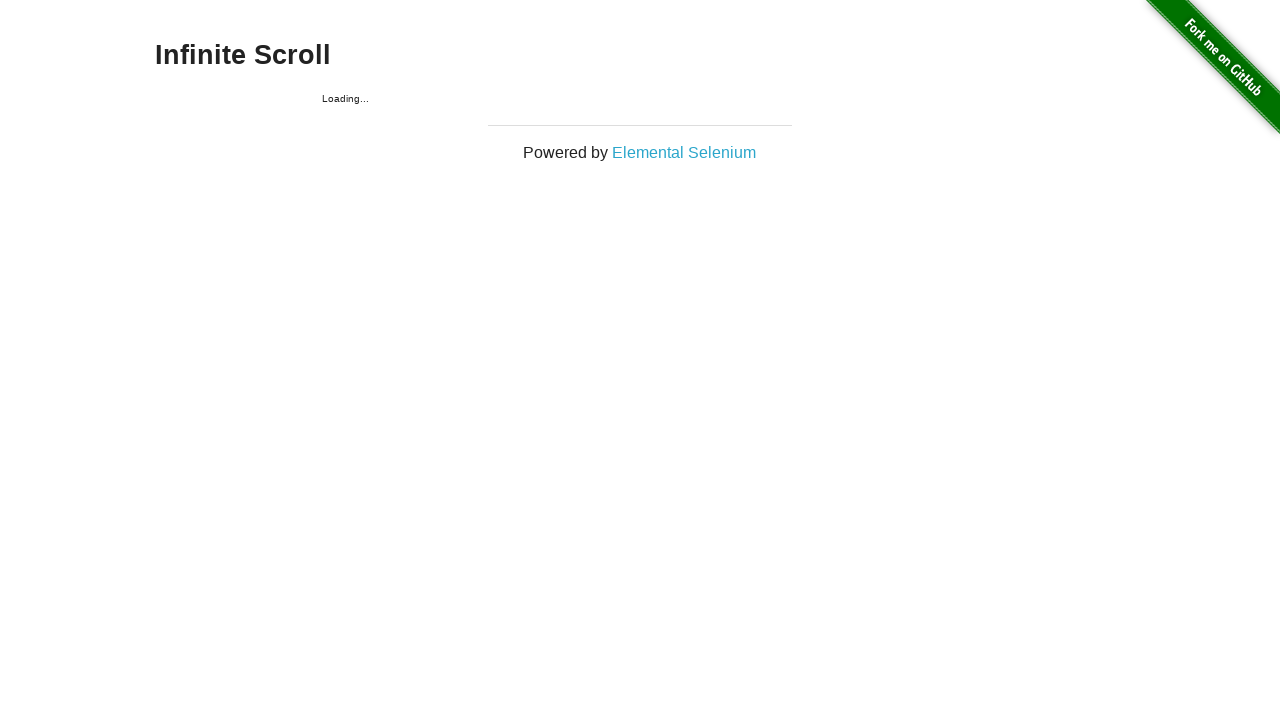

Waited 3 seconds for page to load
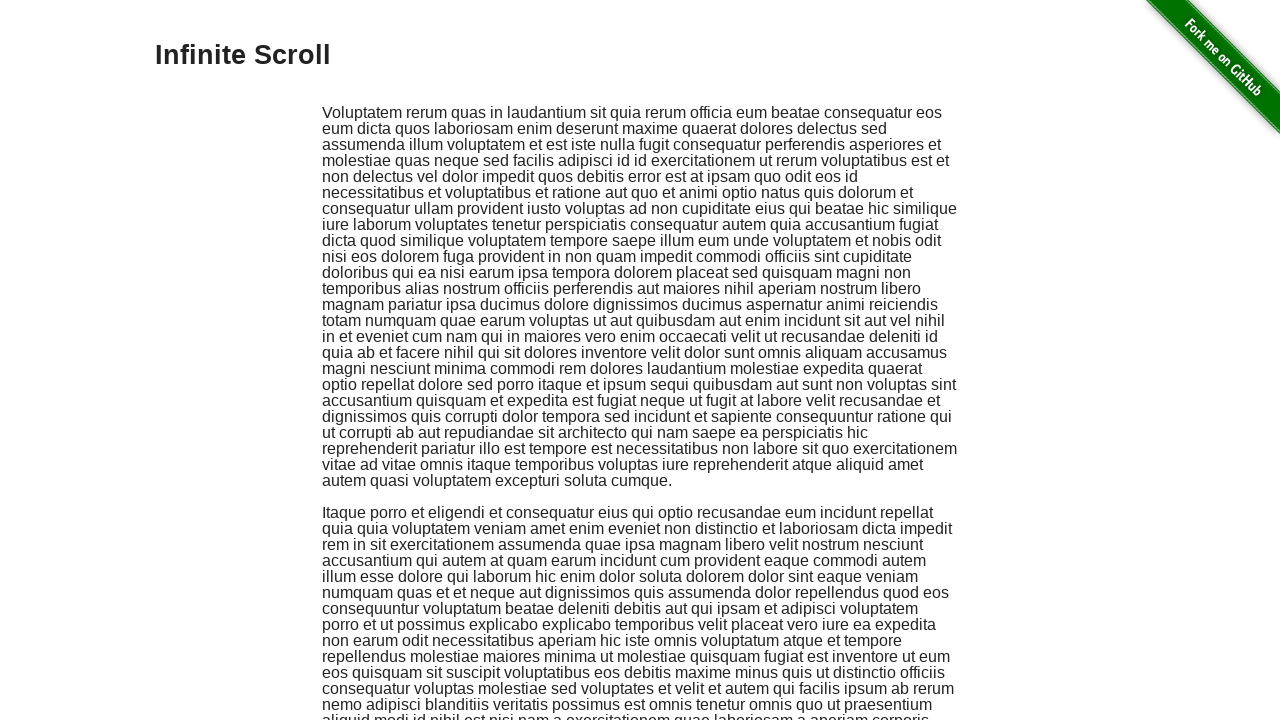

Performed scroll action with mouse wheel
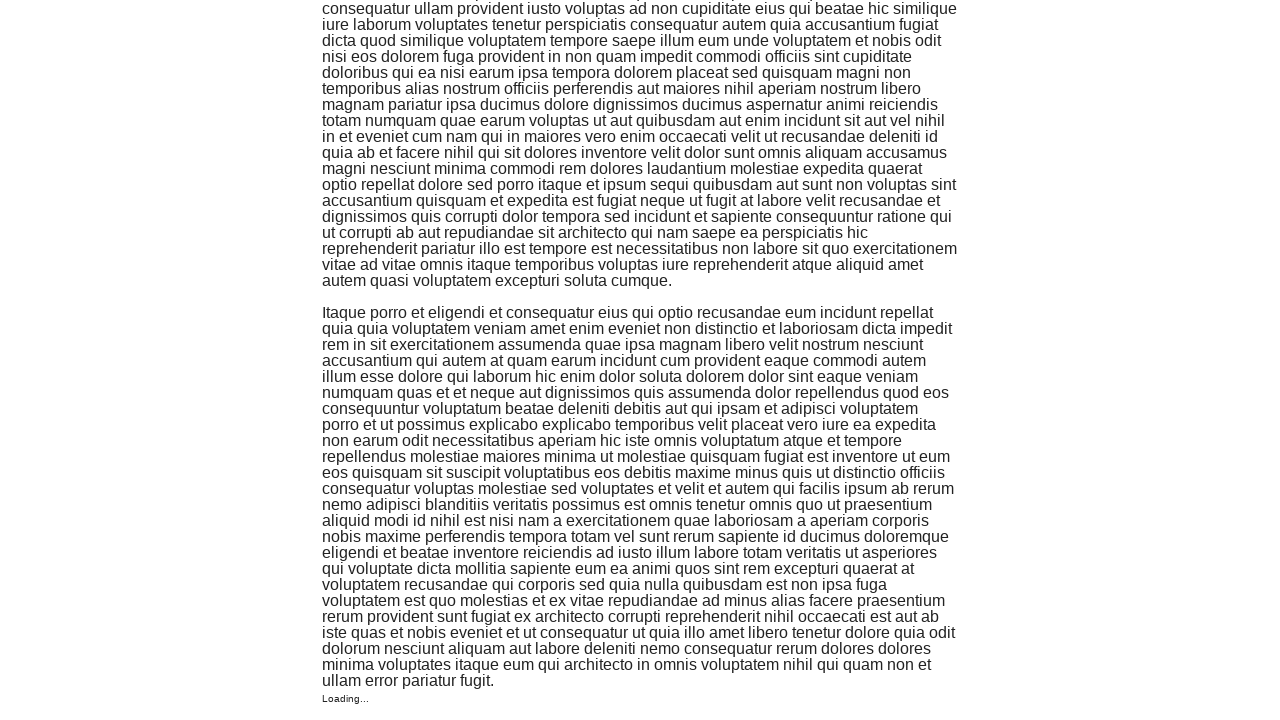

Waited 3 seconds to observe scroll effect
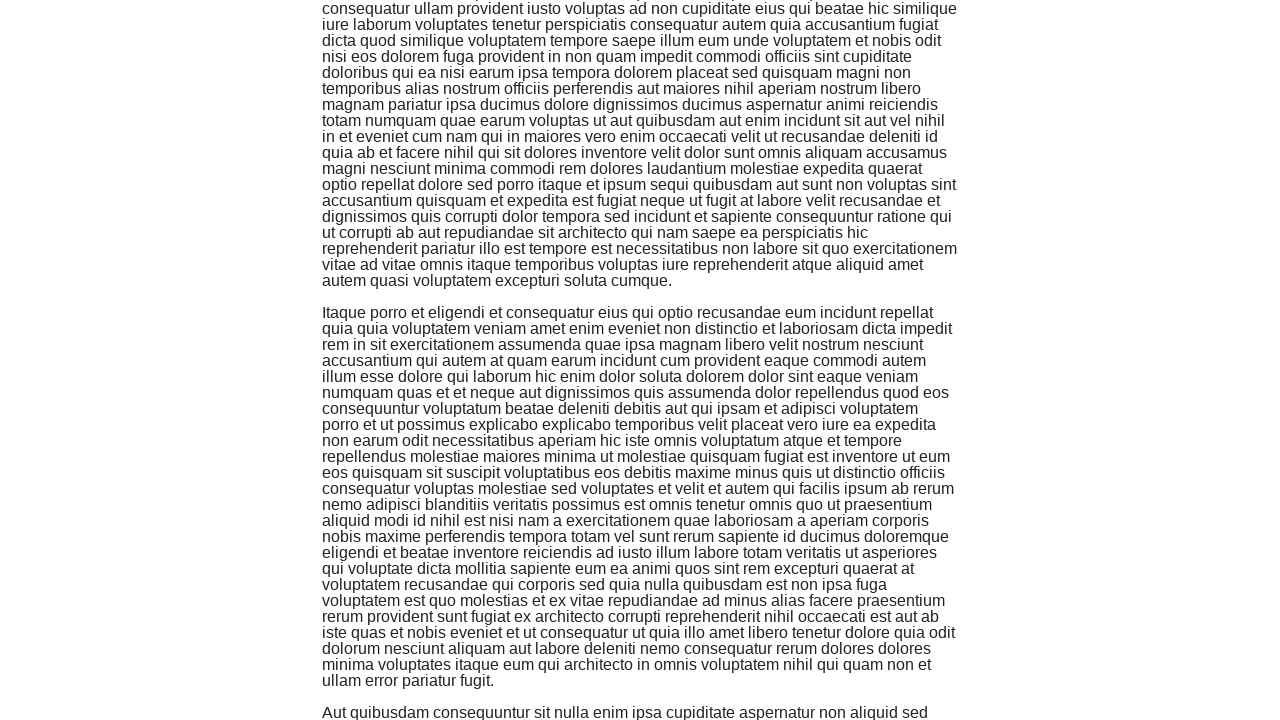

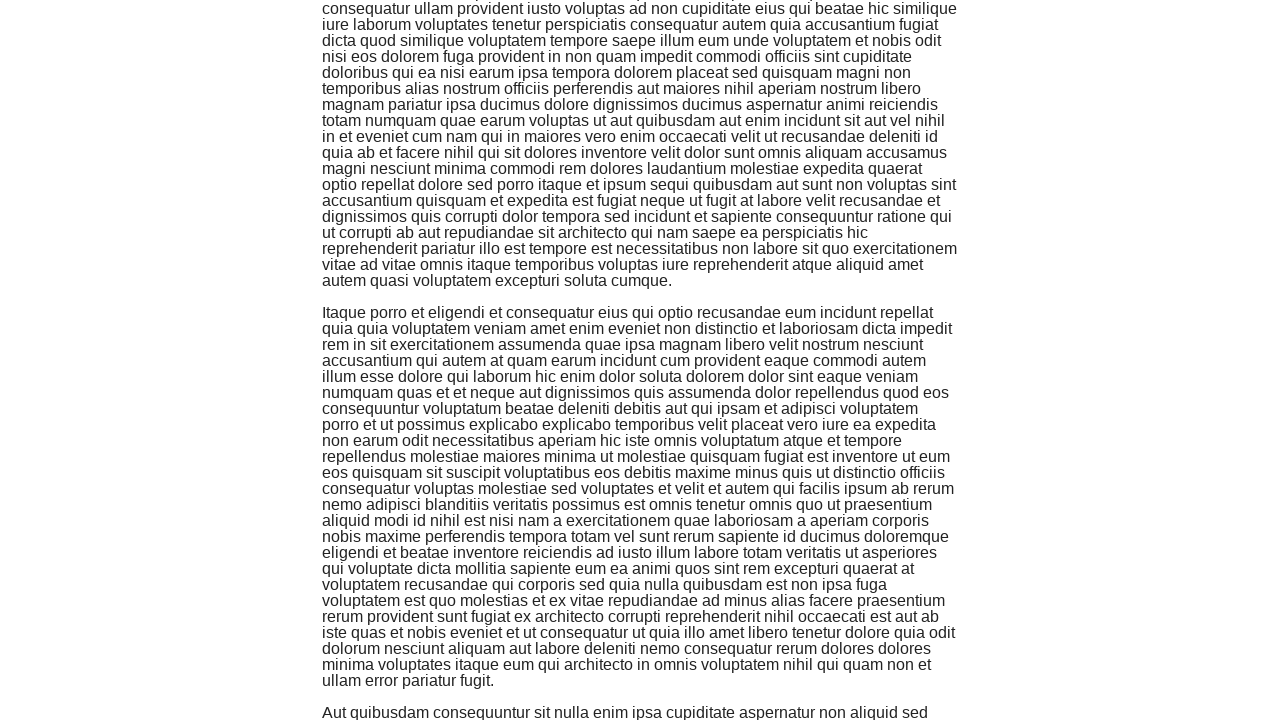